Tests navigation to the Hockey Teams page, verifies the page title, and clicks through multiple pagination pages to ensure the table loads correctly on each page.

Starting URL: https://www.scrapethissite.com/pages/

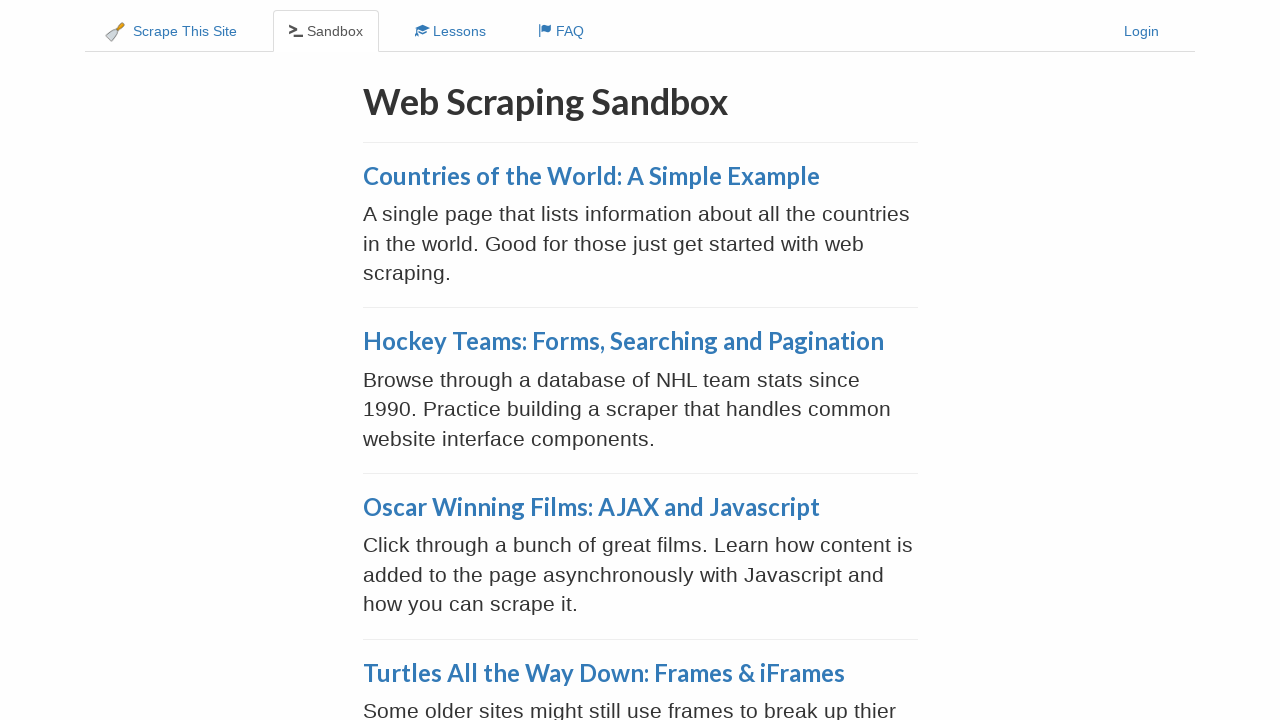

Hockey Teams link located and ready
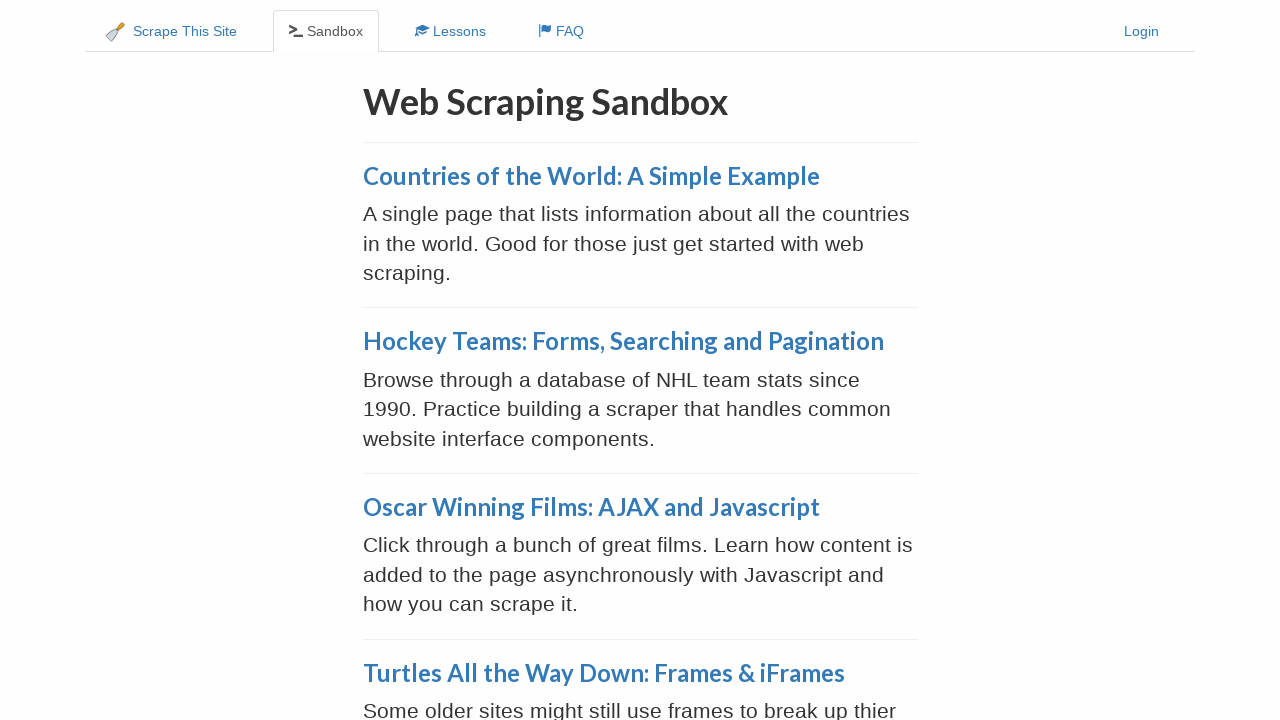

Verified Hockey Teams link contains expected text
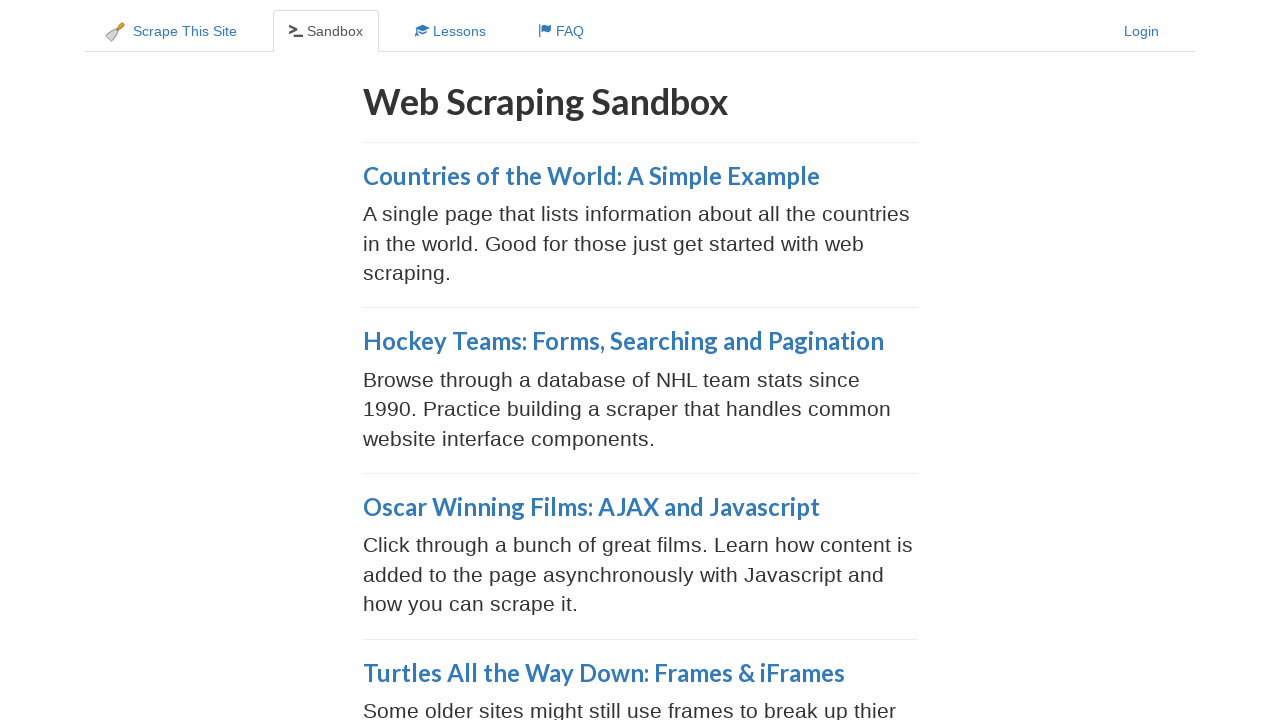

Clicked on Hockey Teams link at (623, 341) on xpath=//a[@href='/pages/forms/']
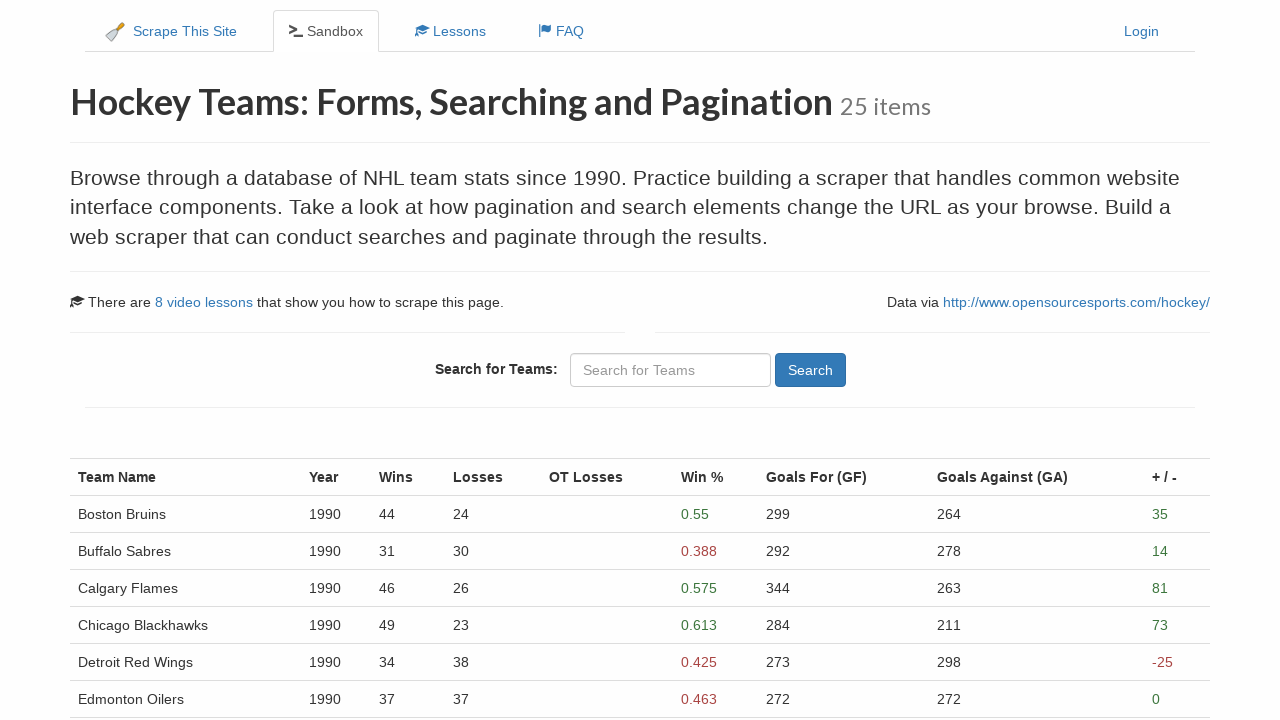

Hockey Teams table loaded on initial page
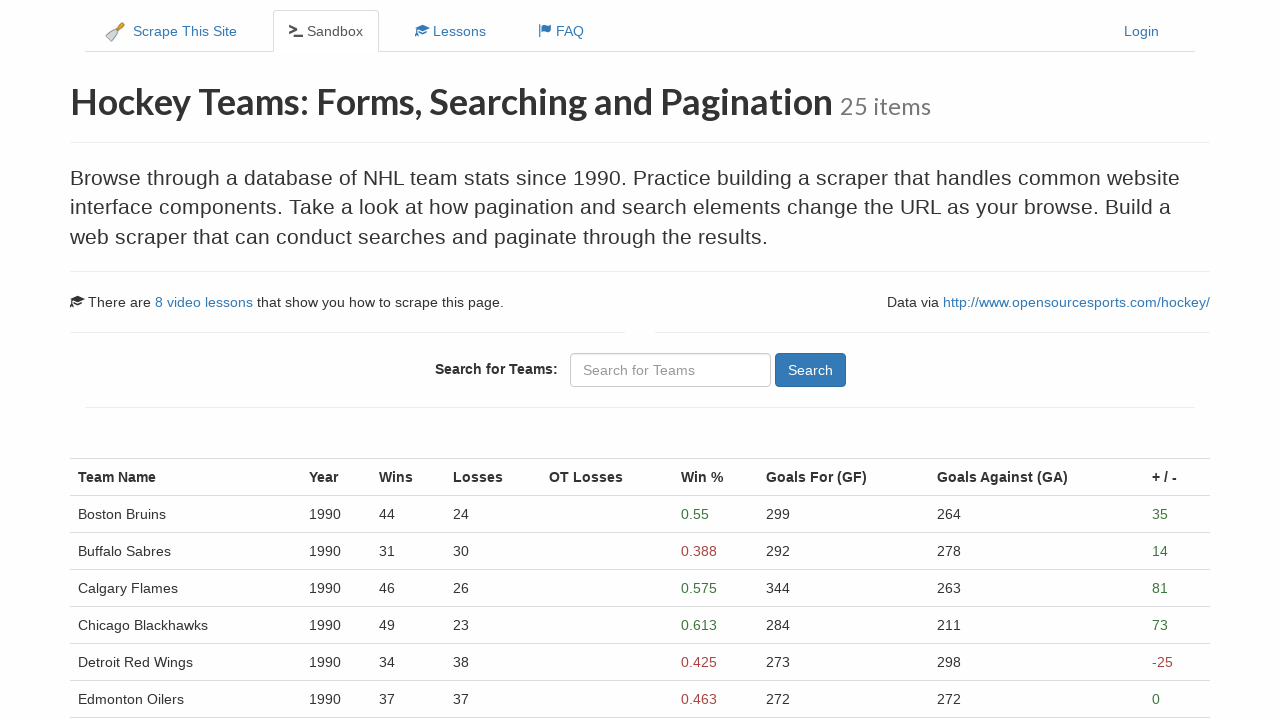

Clicked Next pagination button (page 2) at (101, 548) on xpath=//a[@aria-label='Next']
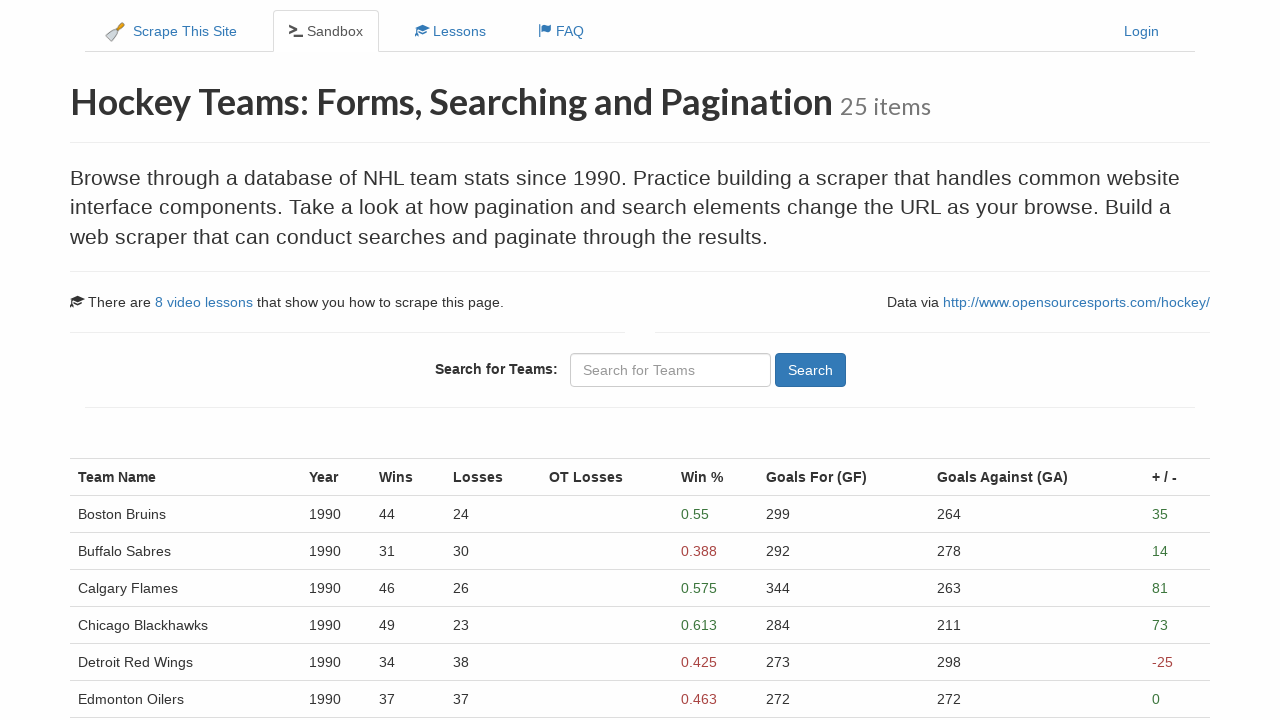

Table reloaded on page 2
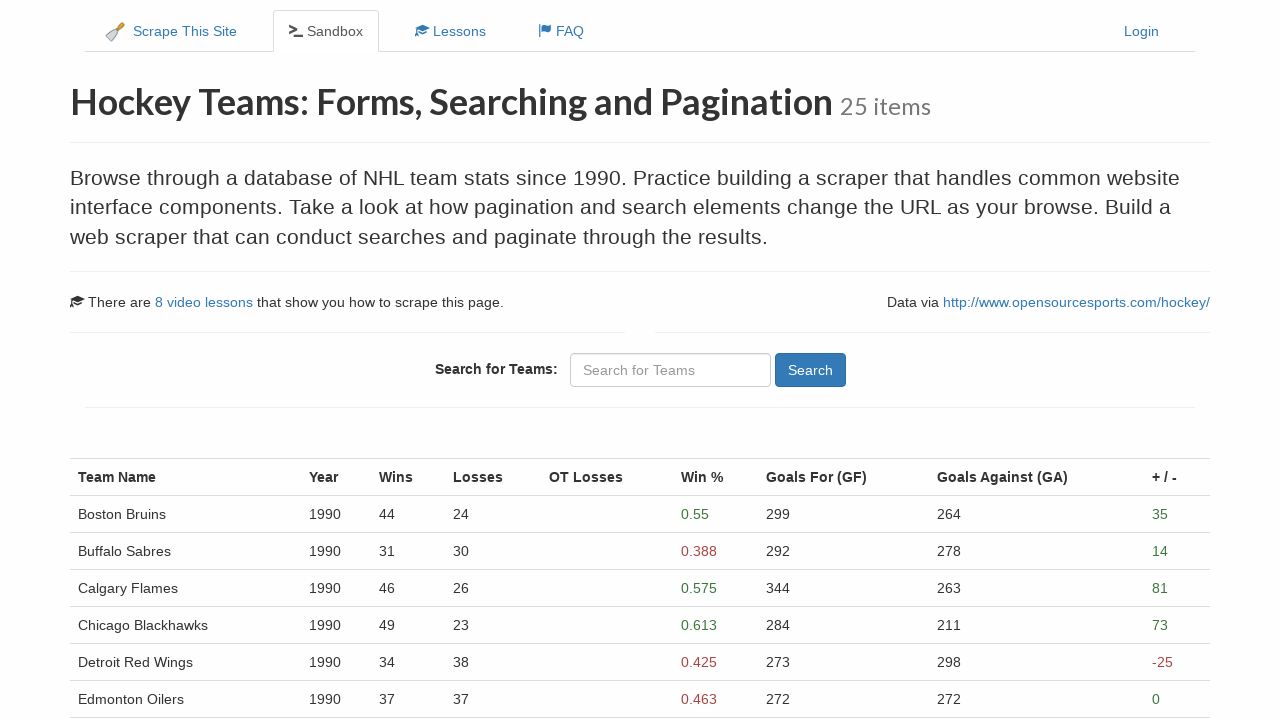

Clicked Next pagination button (page 3) at (101, 548) on xpath=//a[@aria-label='Next']
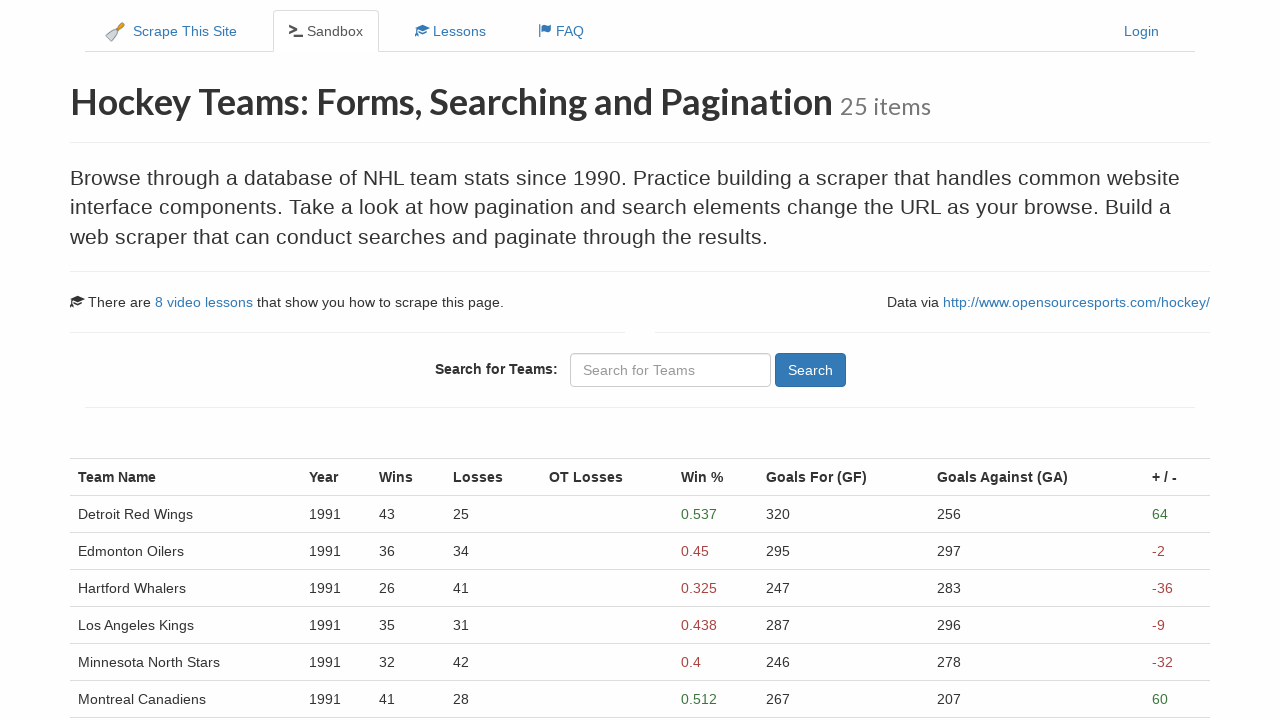

Table reloaded on page 3
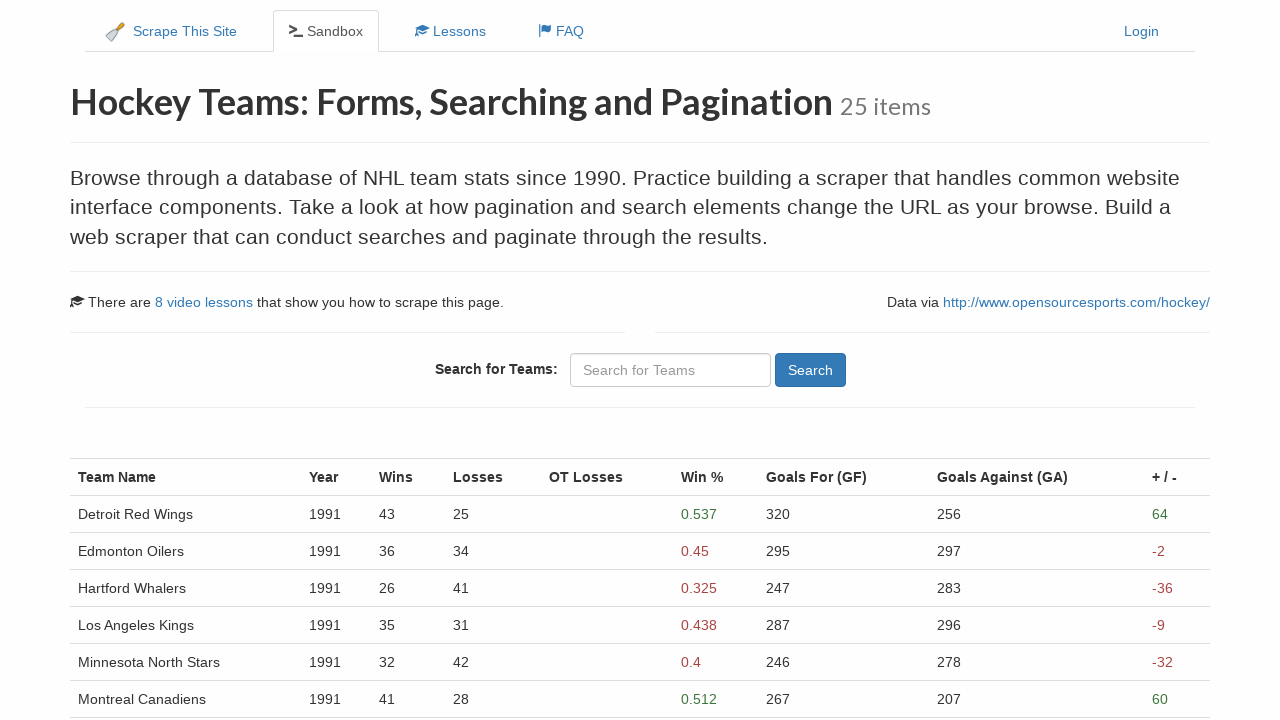

Clicked Next pagination button (page 4) at (142, 548) on xpath=//a[@aria-label='Next']
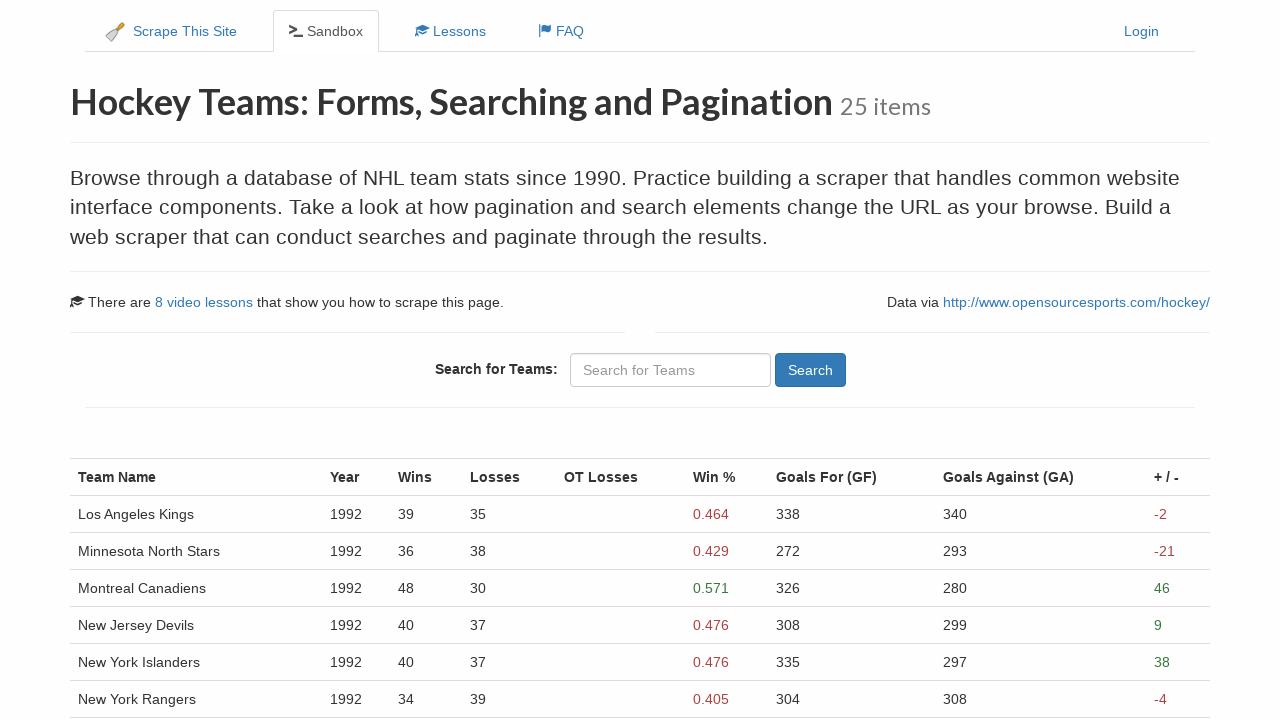

Table reloaded on page 4
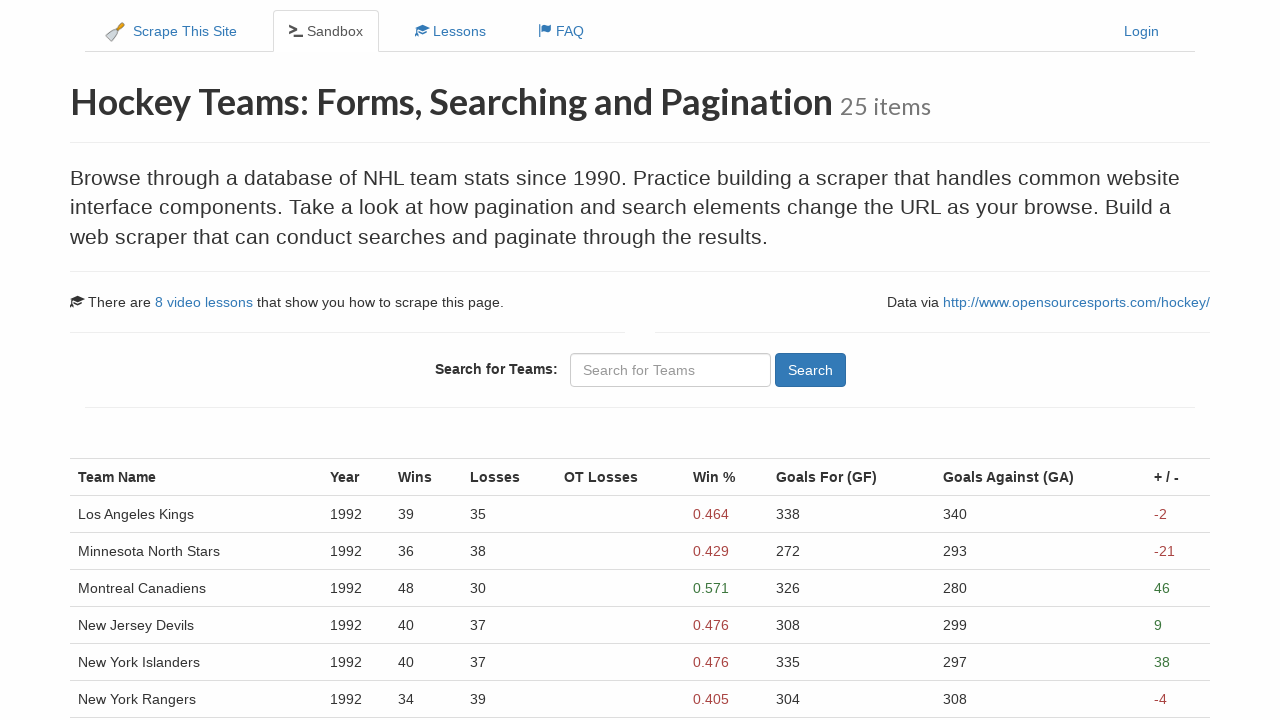

Clicked Next pagination button (page 5) at (142, 548) on xpath=//a[@aria-label='Next']
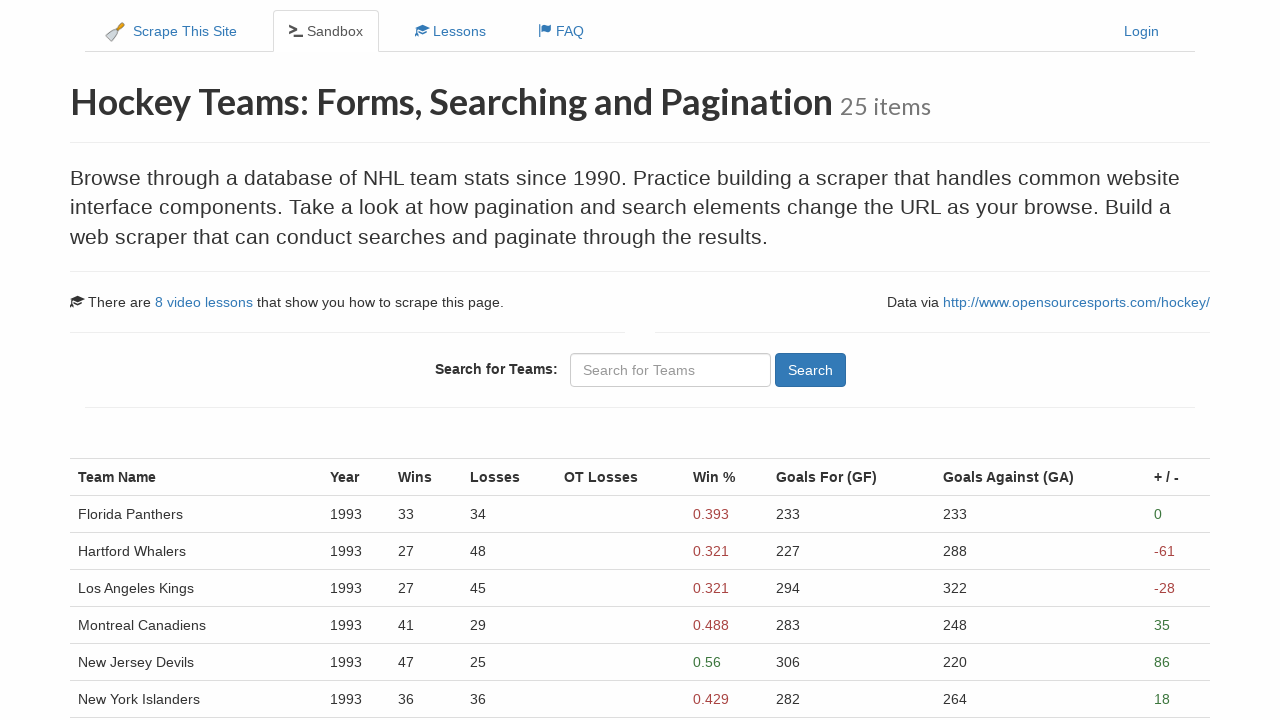

Table reloaded on page 5
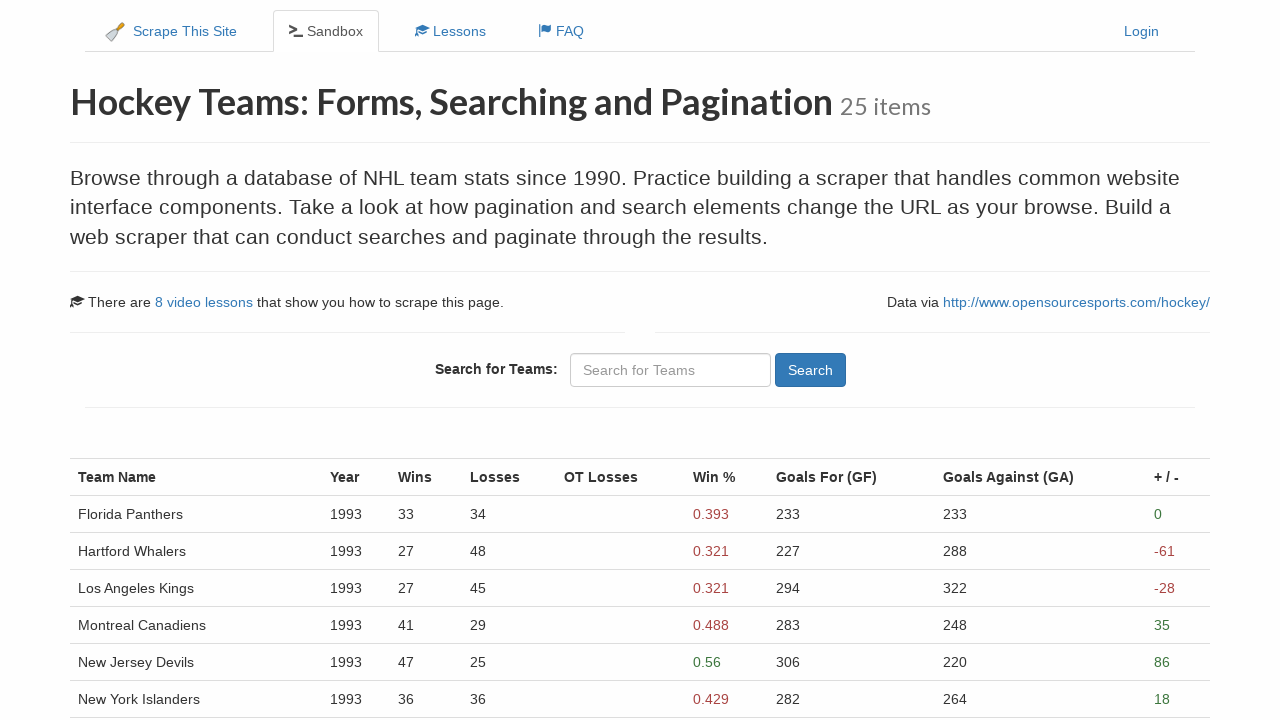

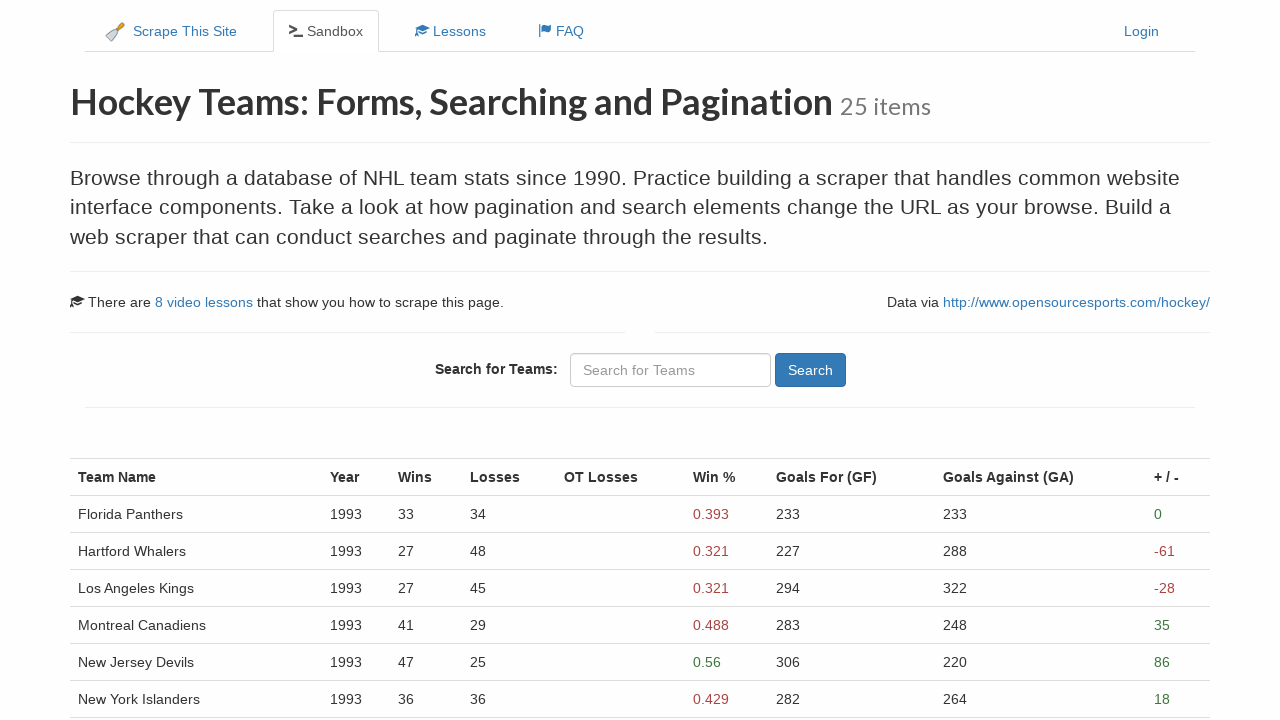